Tests the country-state dependent dropdown by selecting a country, waiting for the state dropdown to populate via AJAX, and then selecting a specific state value.

Starting URL: http://phppot.com/demo/jquery-dependent-dropdown-list-countries-and-states/

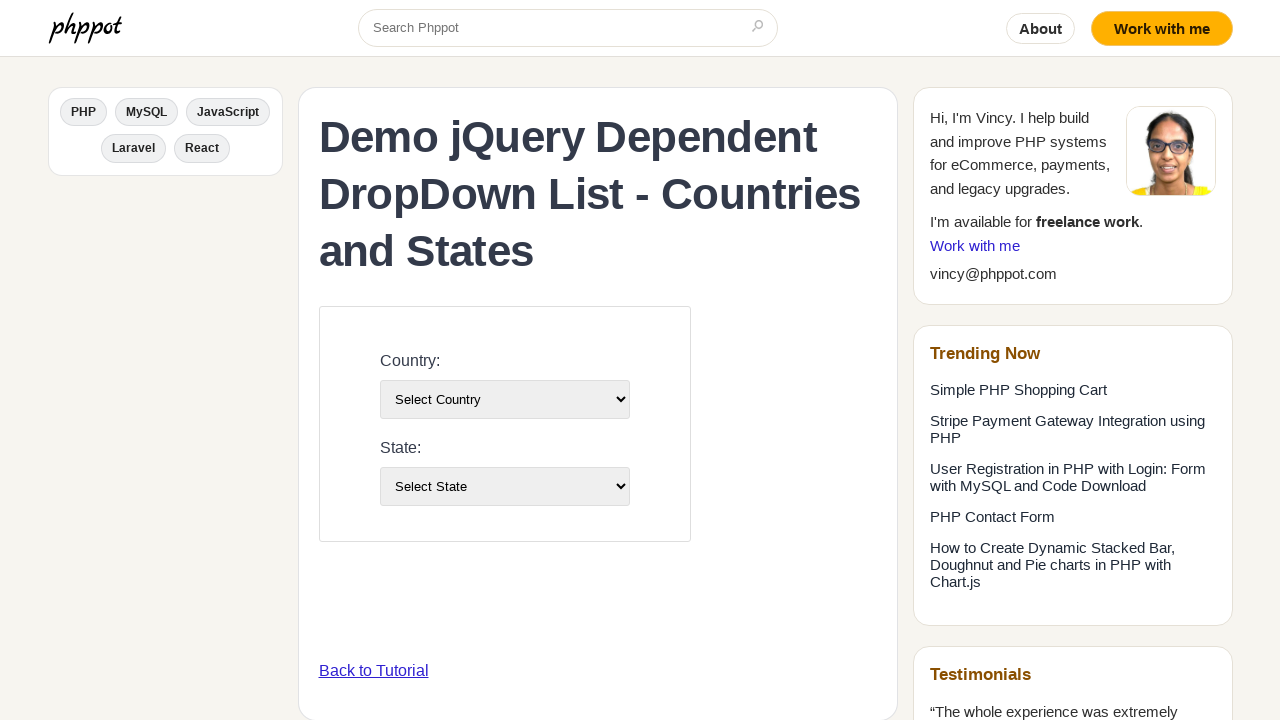

Selected country by index 3 from country dropdown on select#country-list
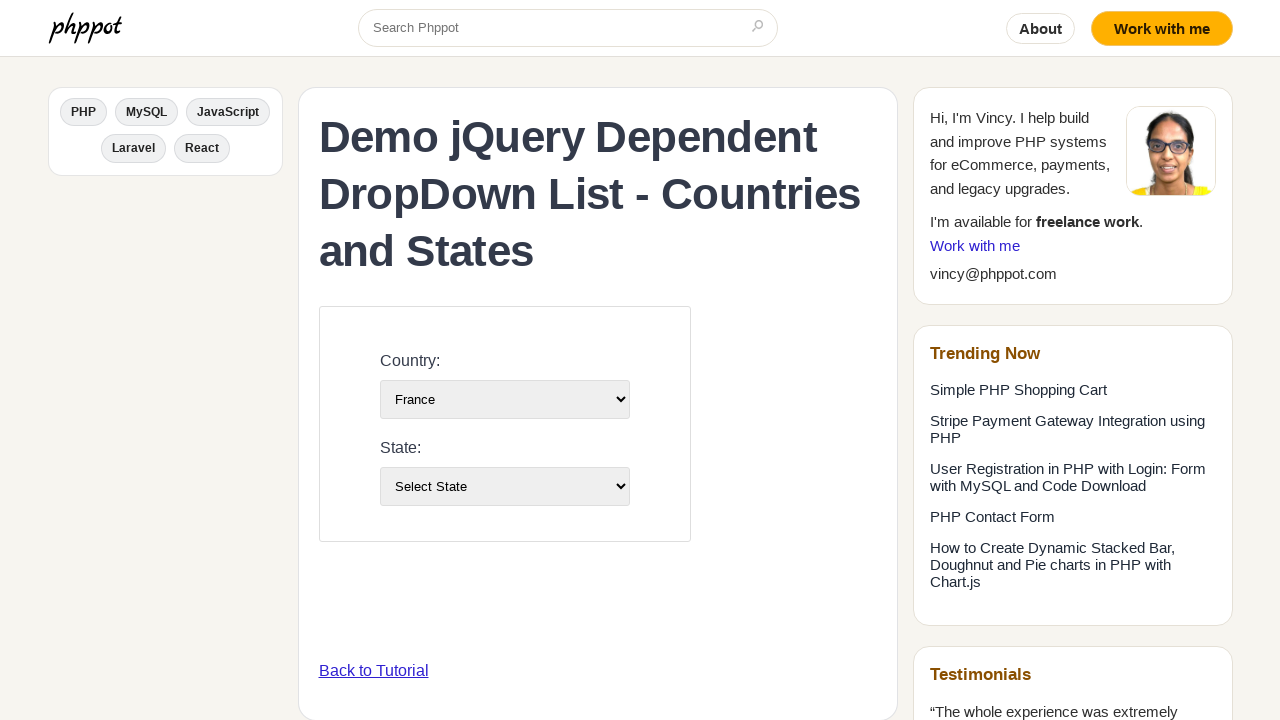

Clicked on country dropdown at (504, 399) on select#country-list
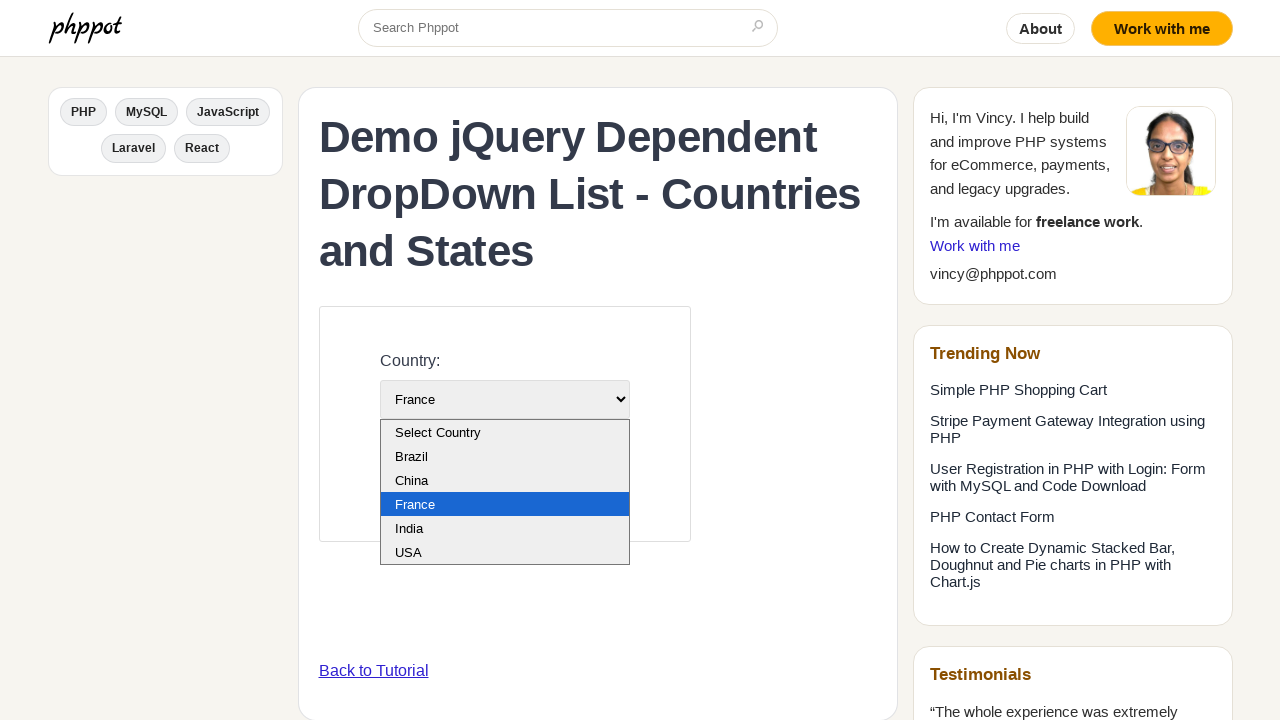

Waited 500ms for state dropdown to populate via AJAX
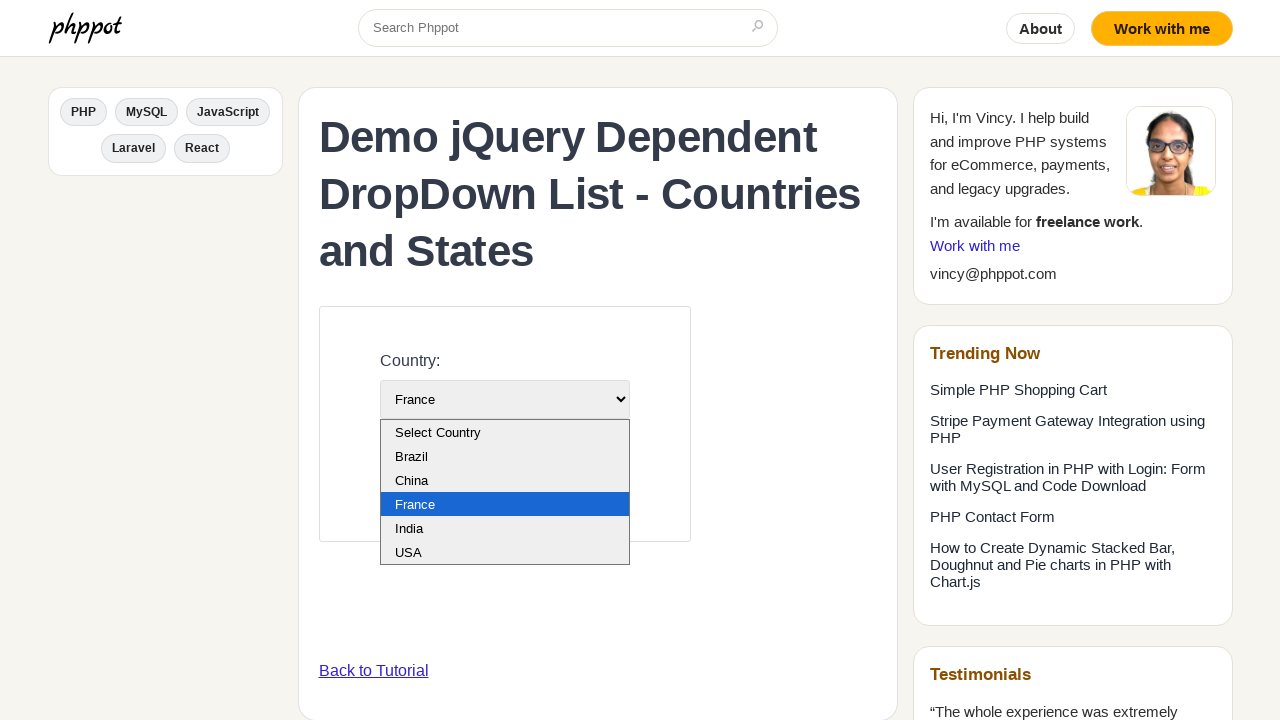

Selected 'Picardie' from state dropdown on select#state-list
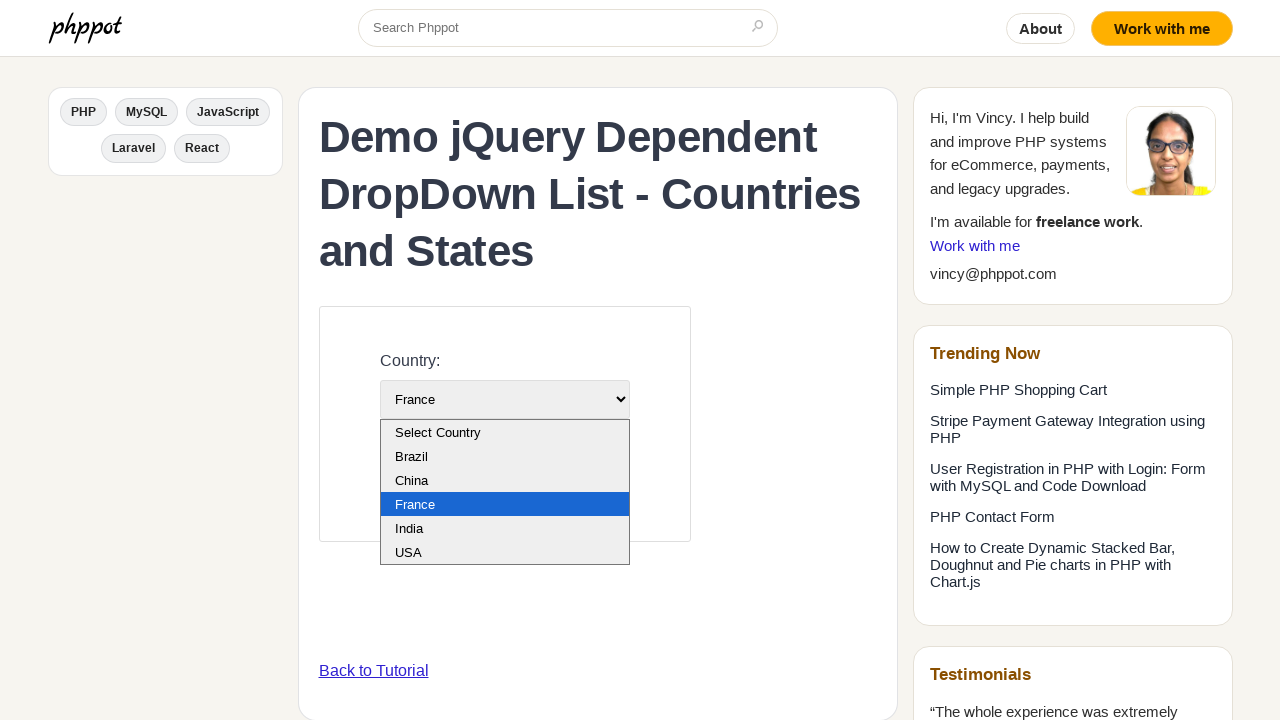

Clicked on state dropdown at (504, 486) on select#state-list
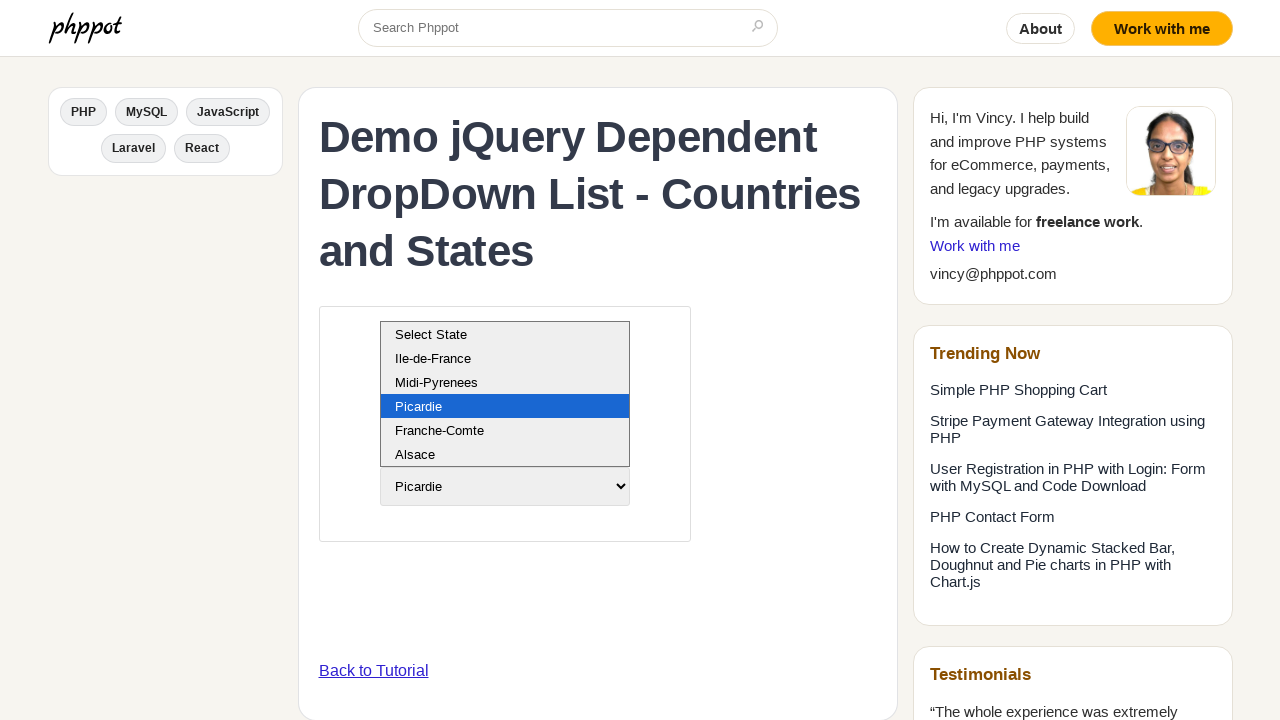

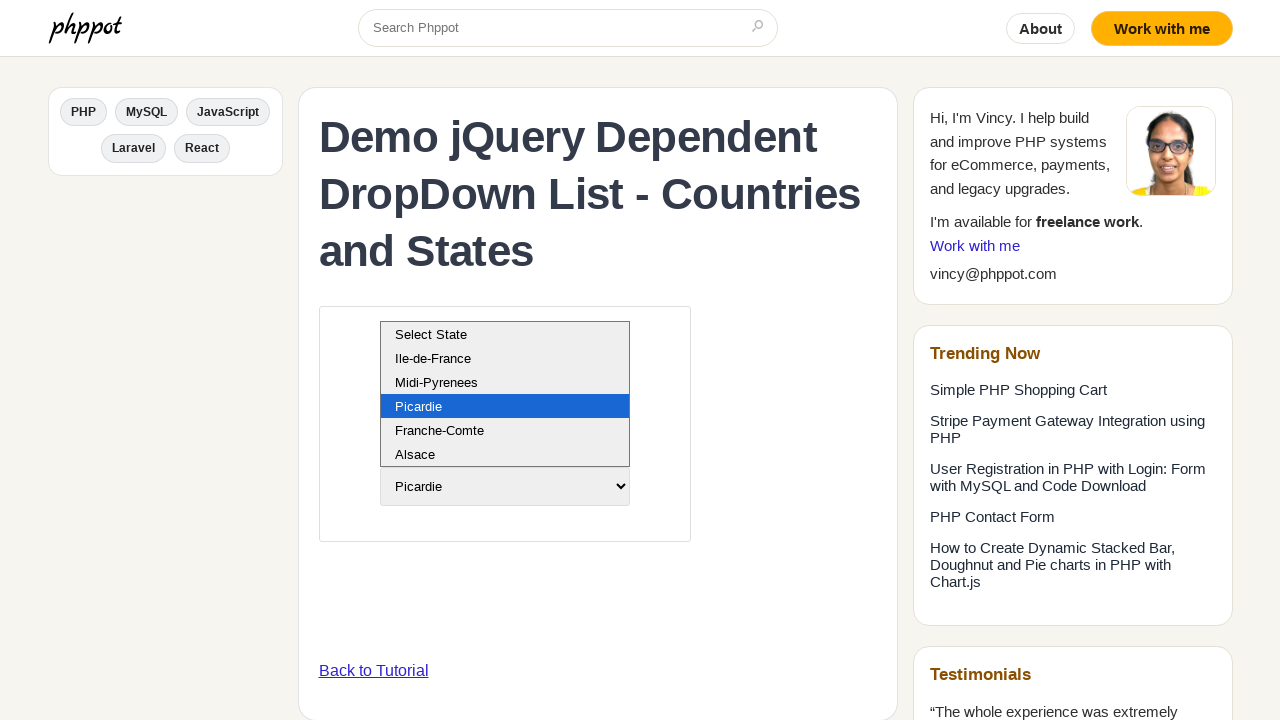